Tests drag and drop functionality using Playwright's drag_to method, verifying that elements A and B swap positions after dragging

Starting URL: https://the-internet.herokuapp.com/drag_and_drop

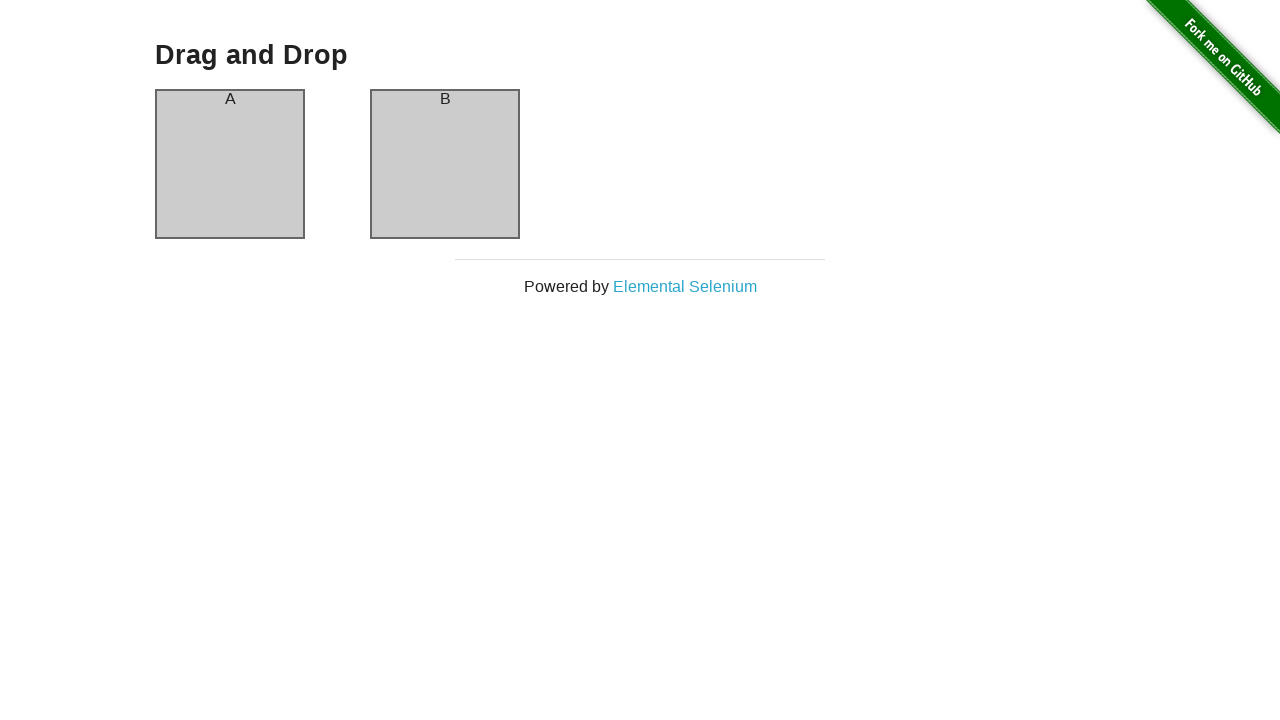

Located left column element (A)
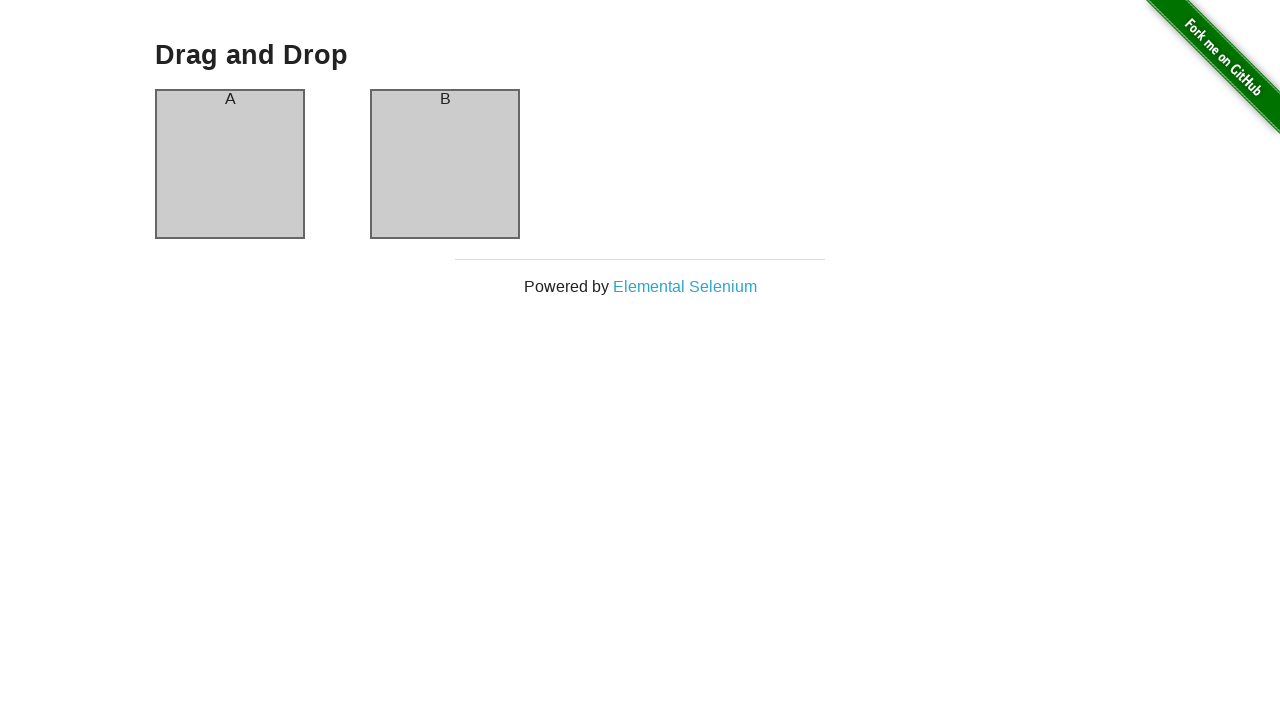

Located right column element (B)
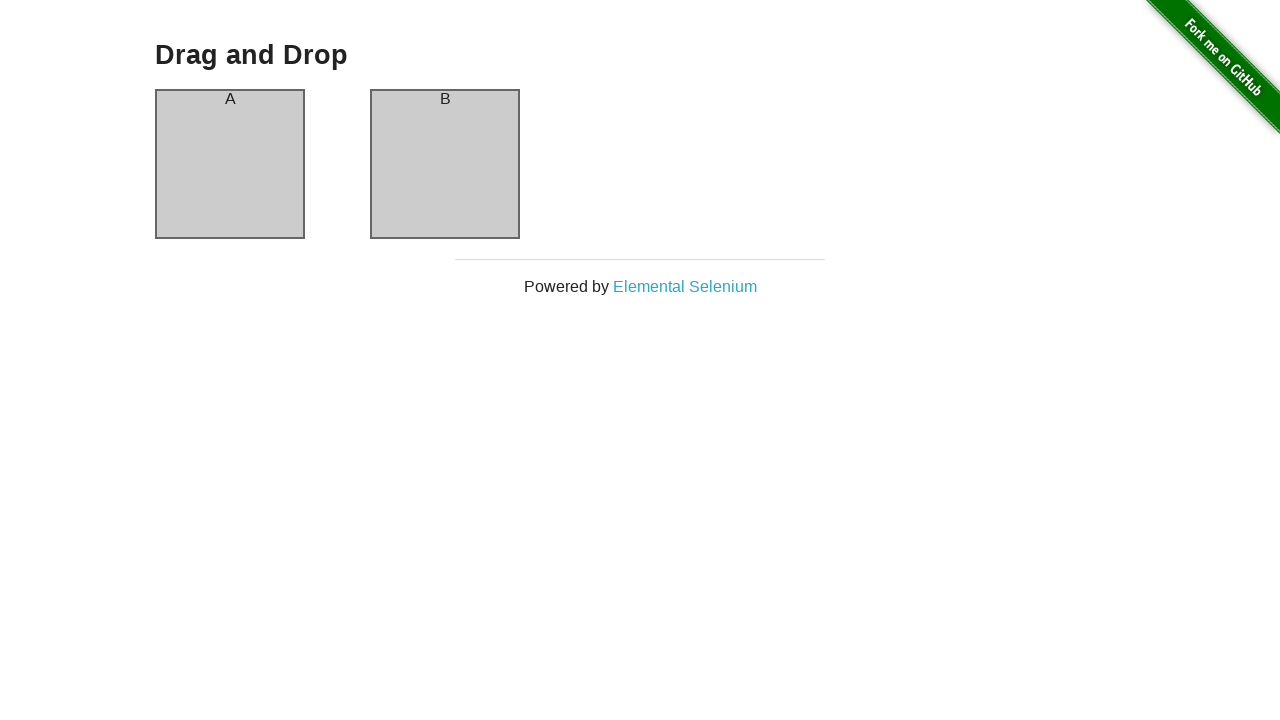

Verified left column contains text 'A'
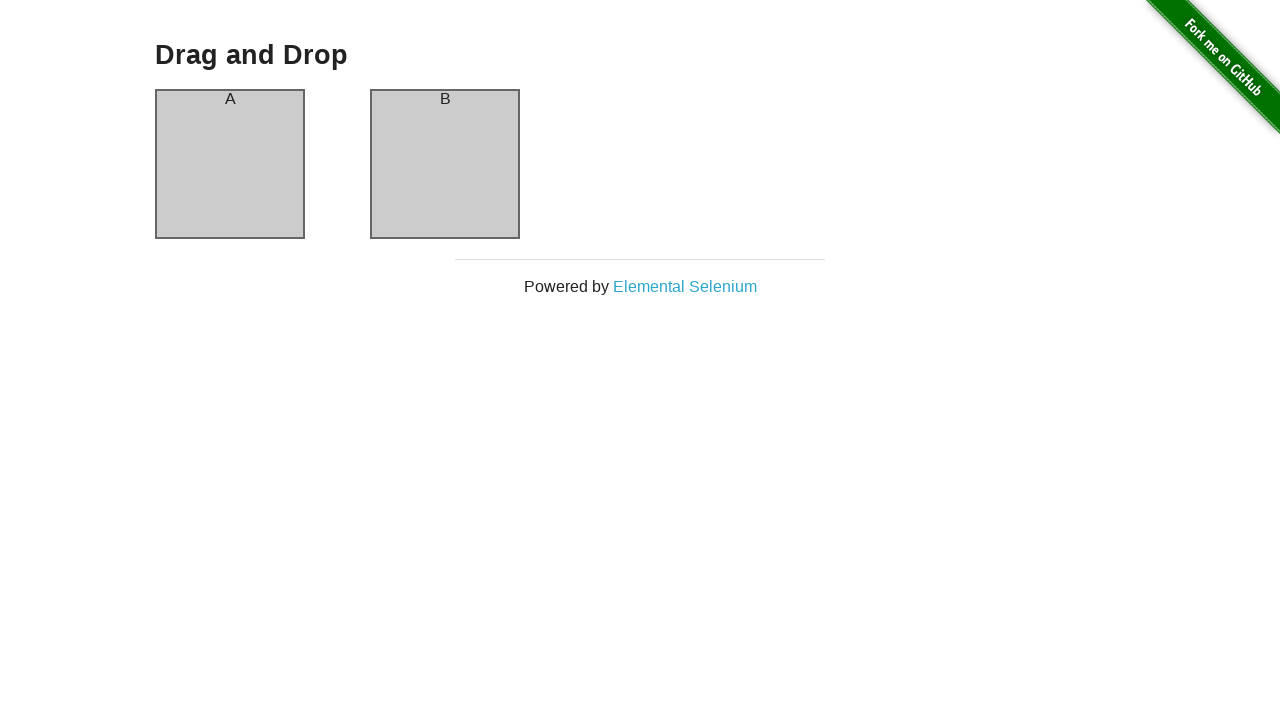

Verified right column contains text 'B'
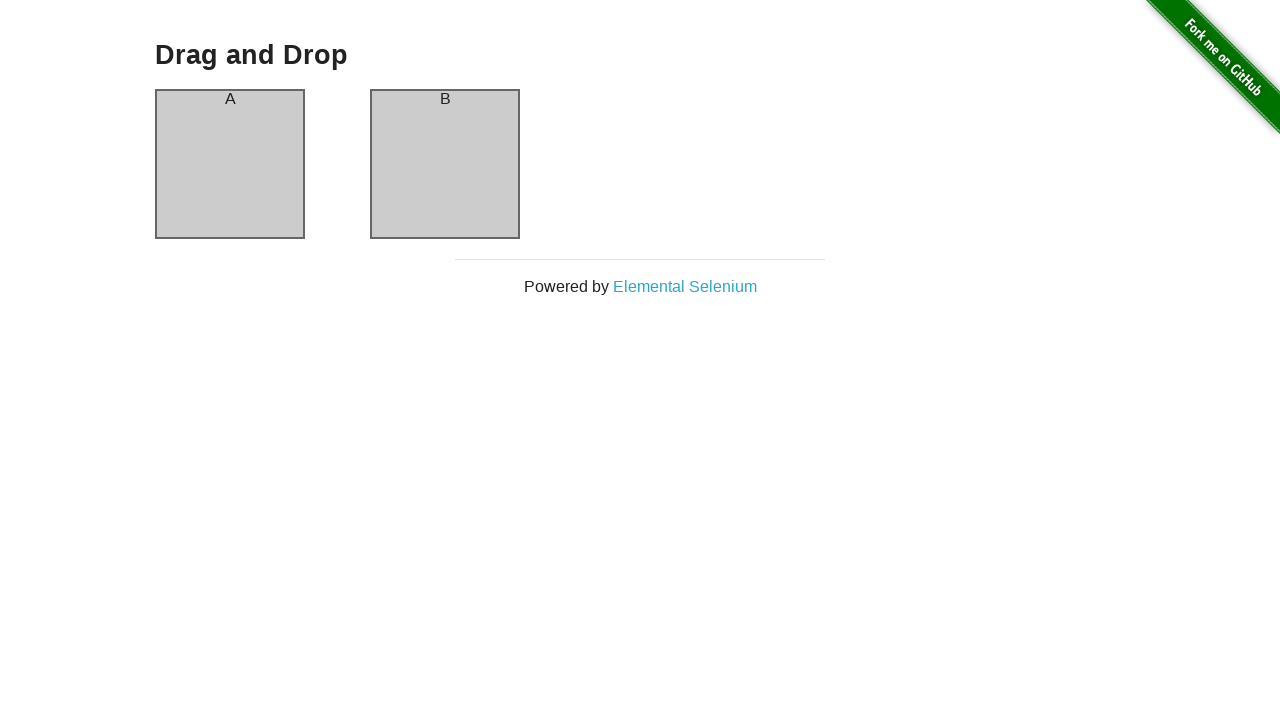

Dragged left column element (A) to right column element (B) at (445, 164)
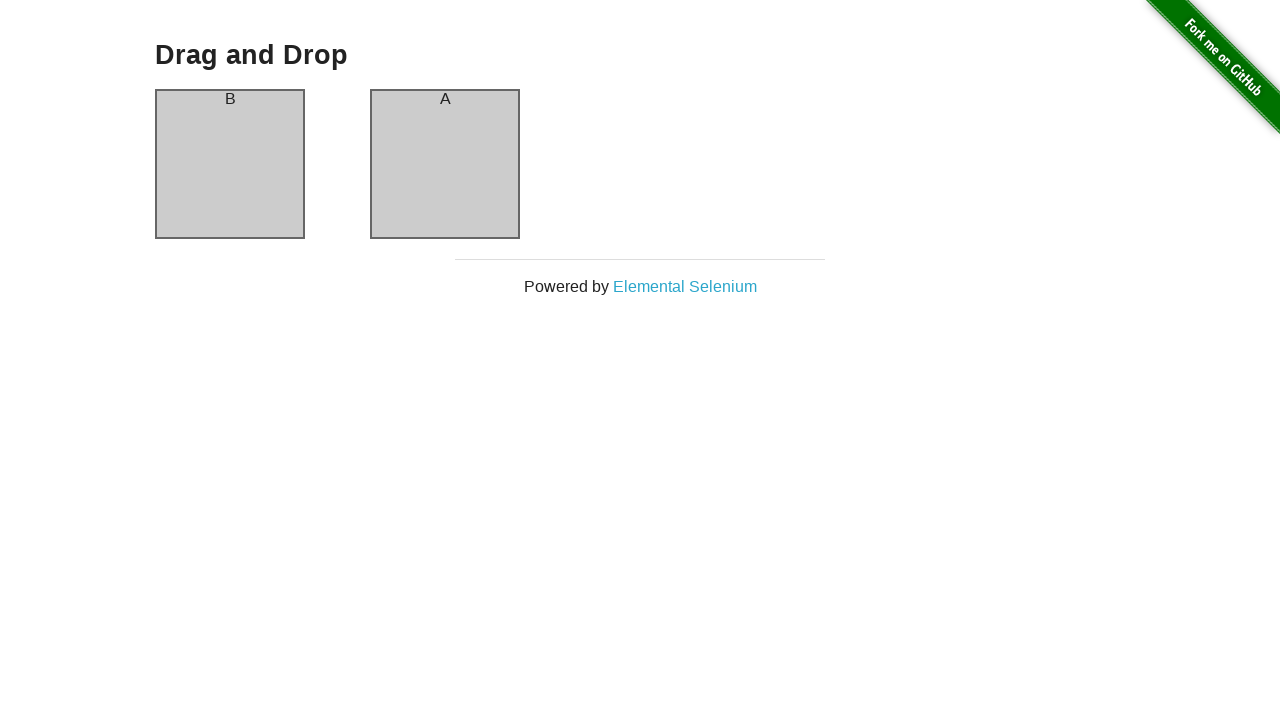

Verified left column now contains text 'B' after drag and drop
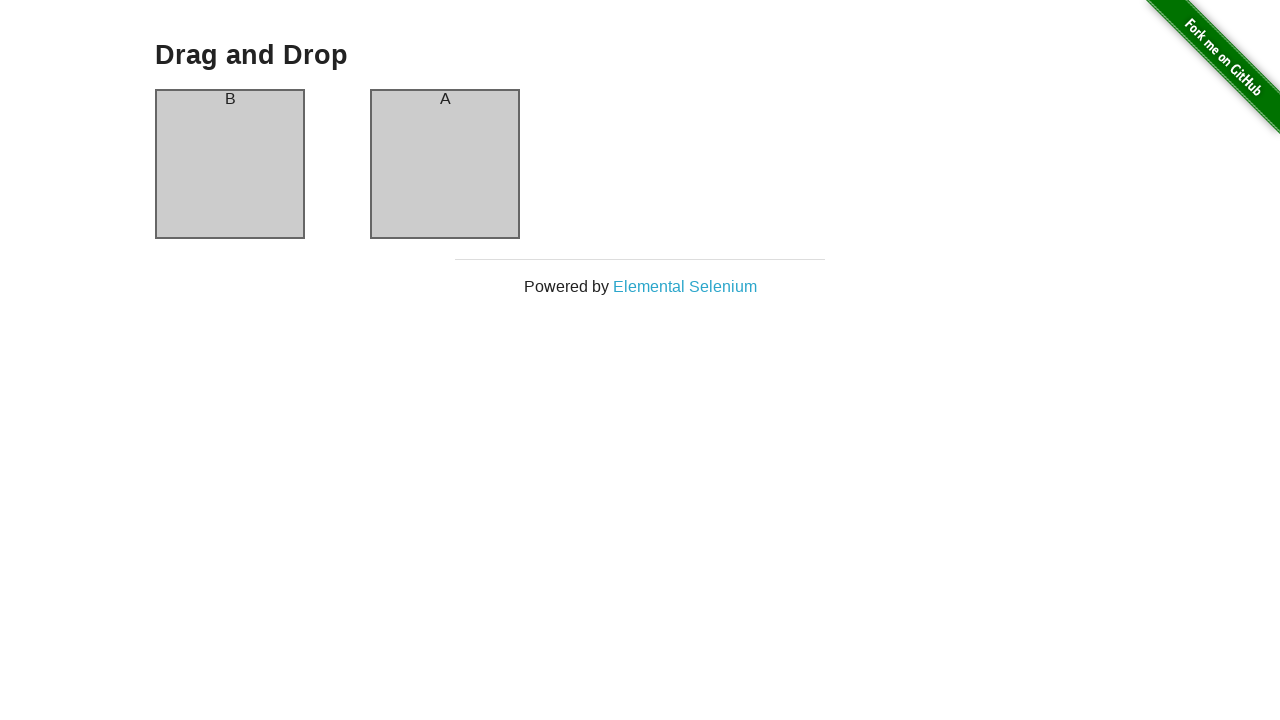

Verified right column now contains text 'A' after drag and drop - swap successful
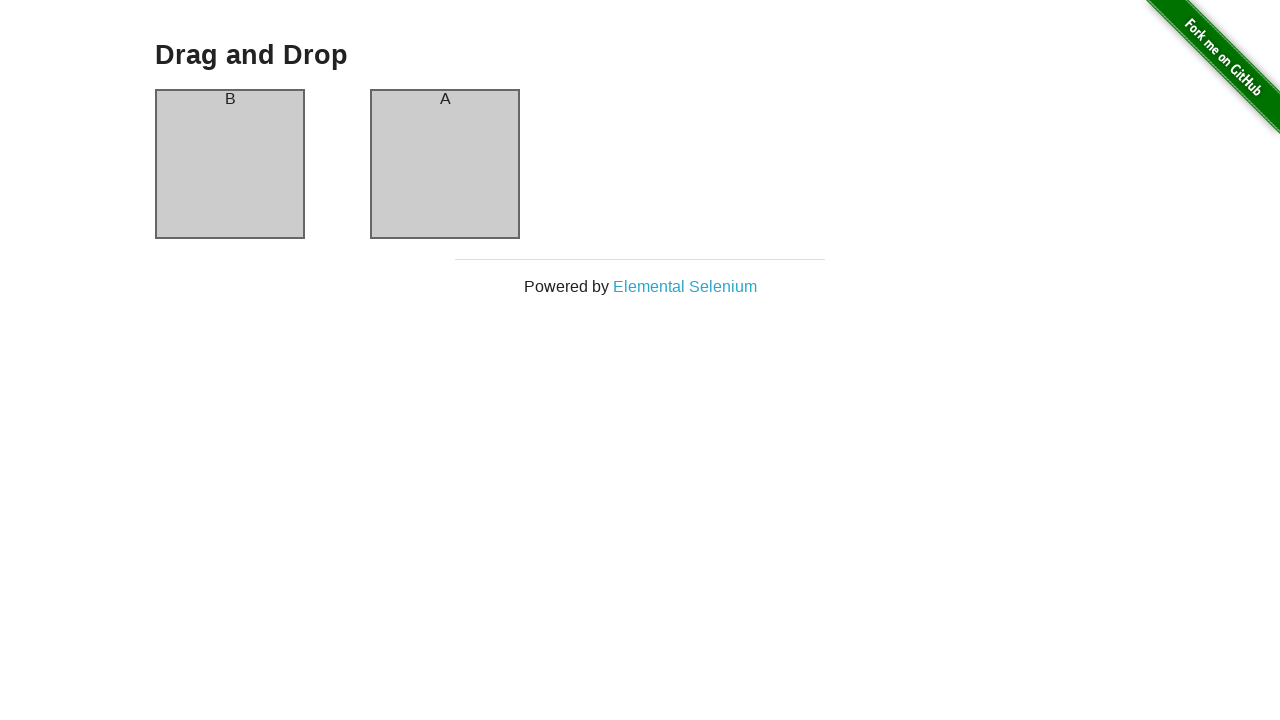

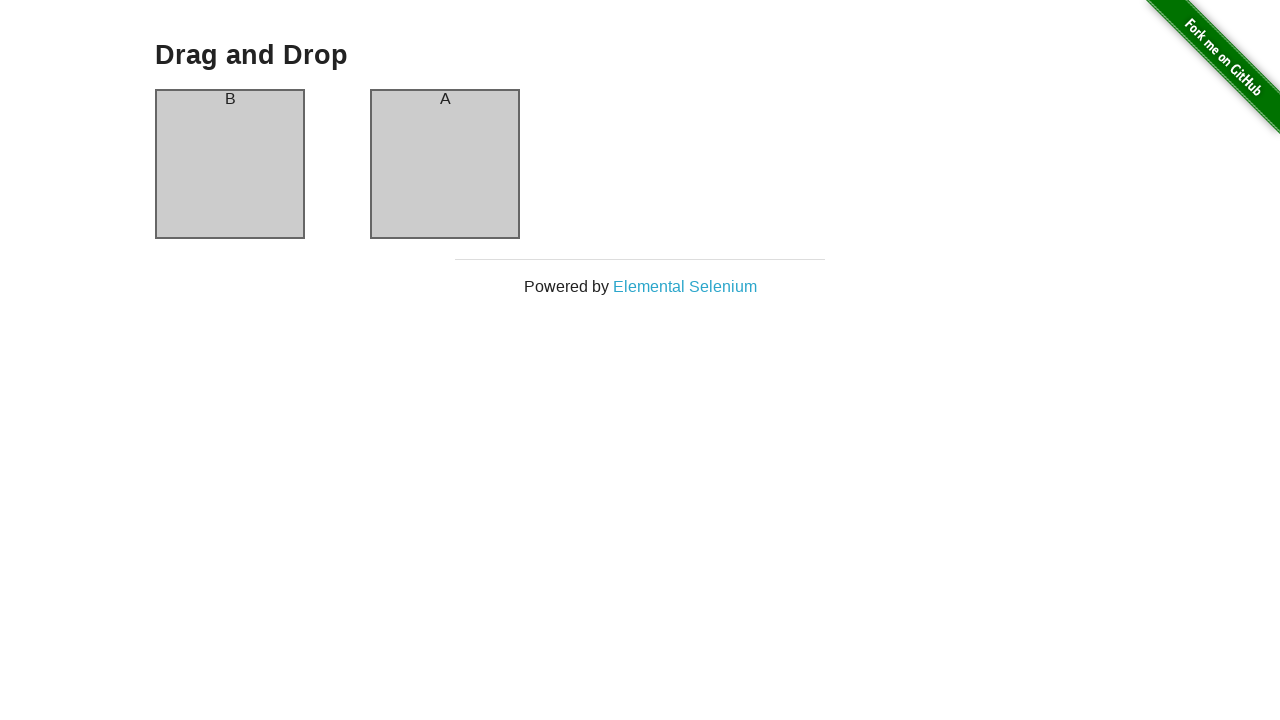